Tests the live chat feature by hovering over the chat area, opening the chat launcher, and closing it

Starting URL: https://chaldal.com/

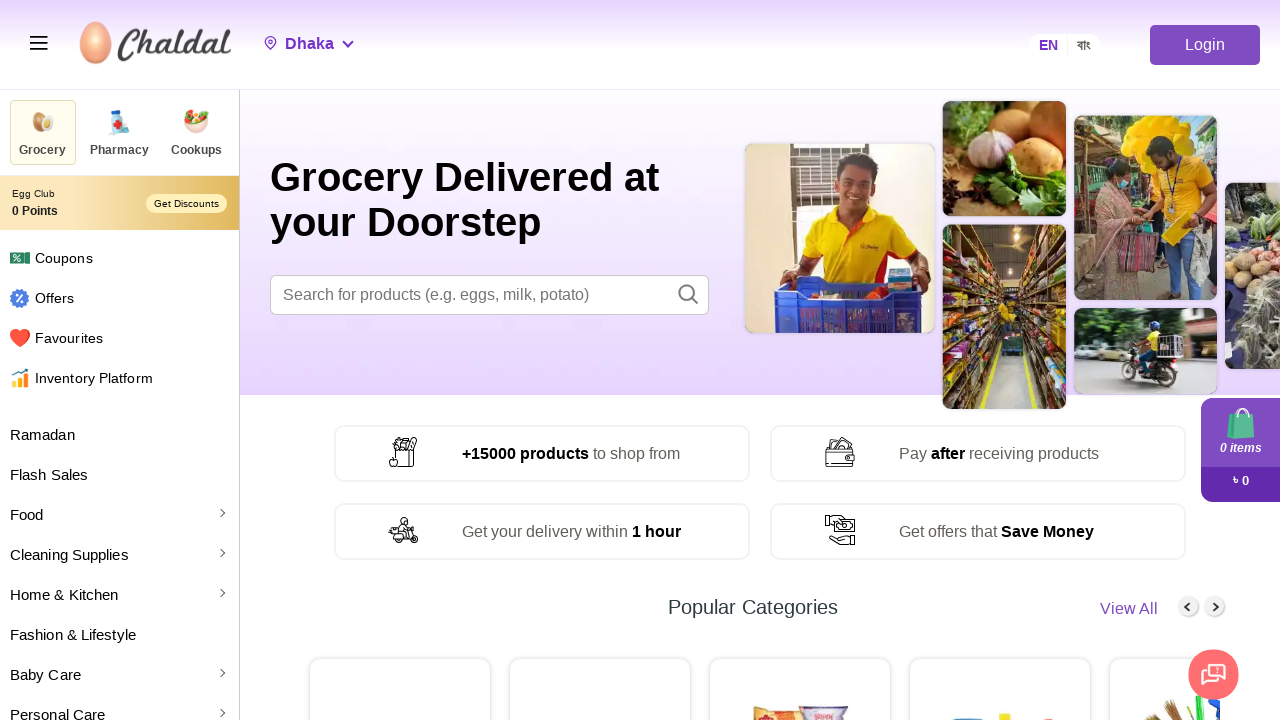

Hovered over chat area at (1214, 676) on .chat_area
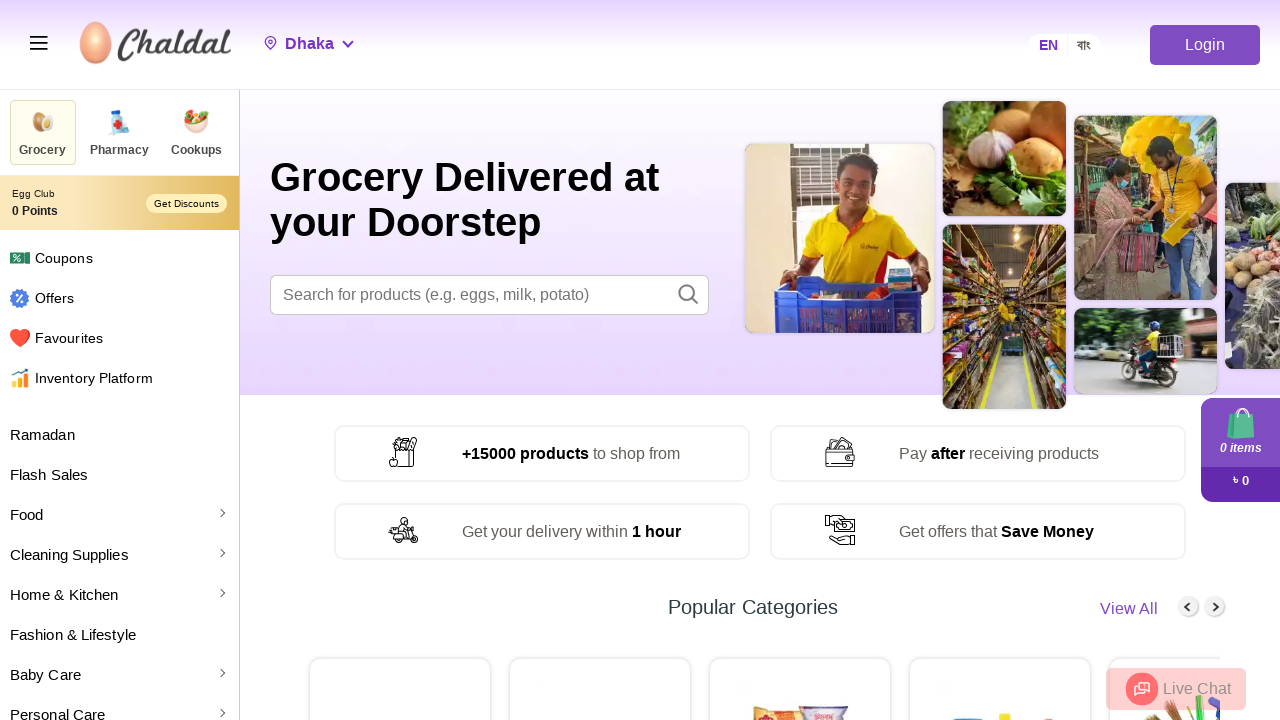

Clicked chat launcher to open live chat at (1176, 689) on .chat_launcher2
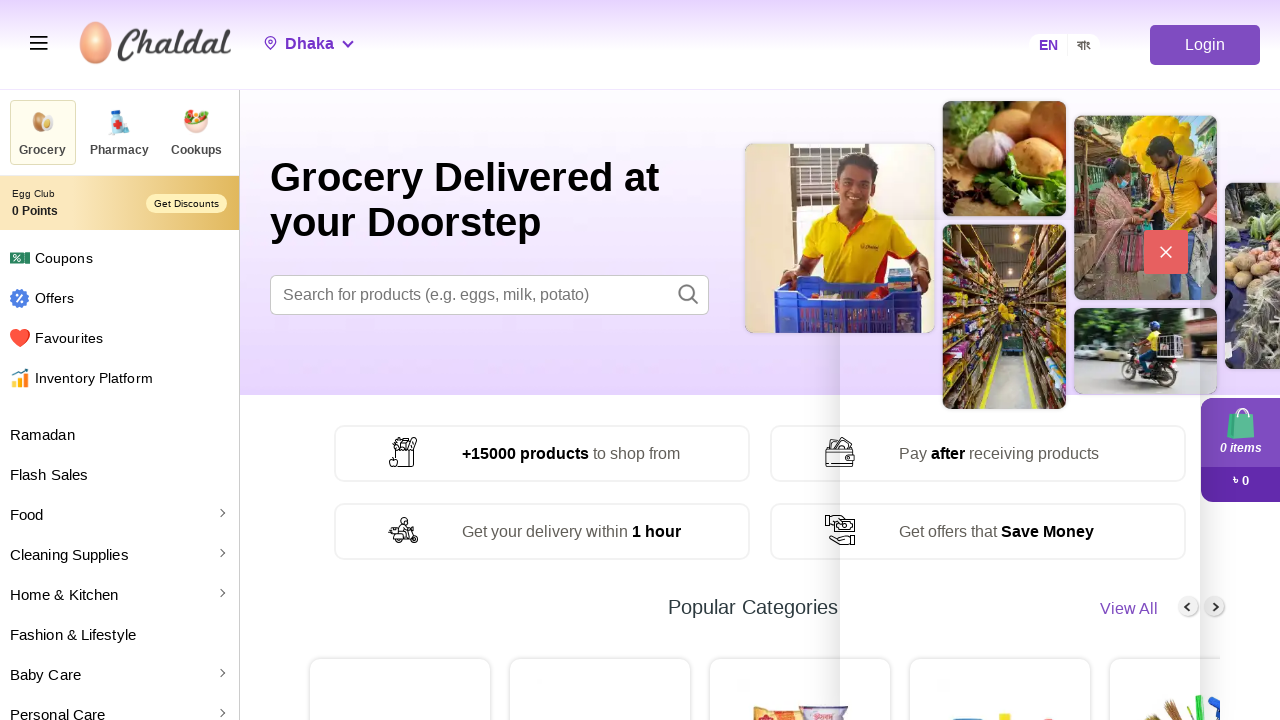

Closed live chat at (1166, 252) on xpath=//body/div[@id='page']/div[1]/span[1]/div[1]/button[1]
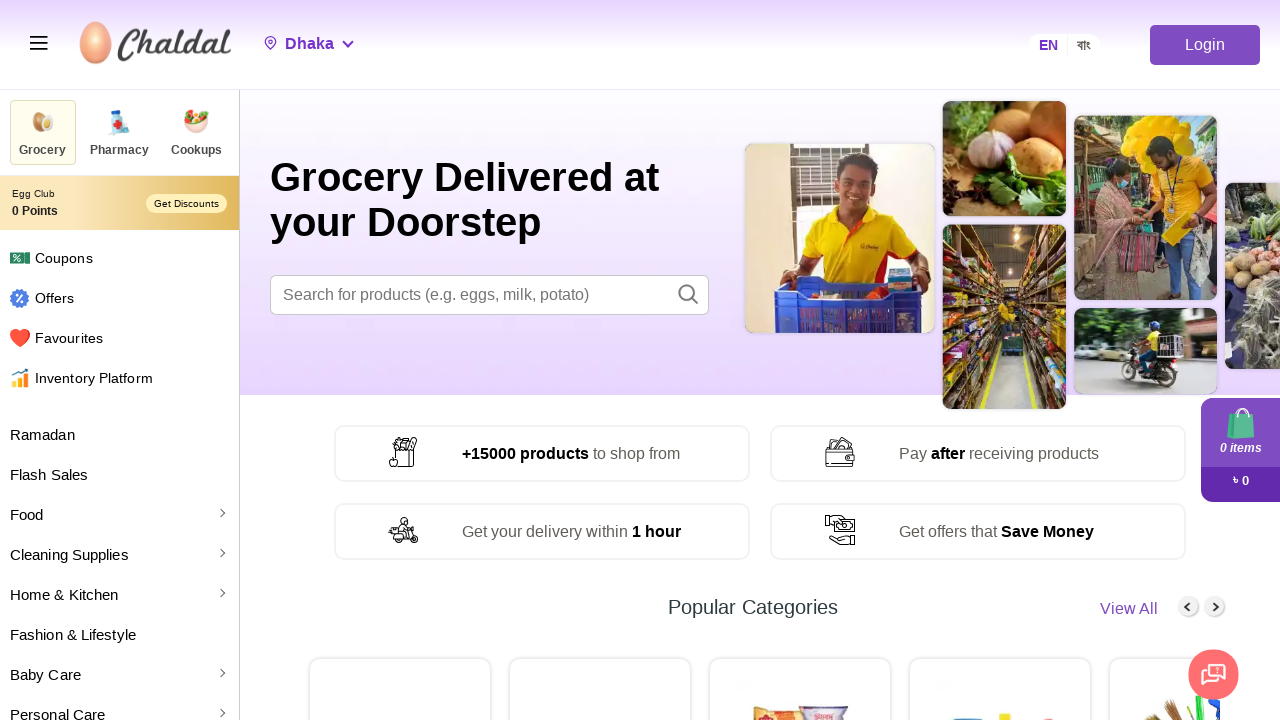

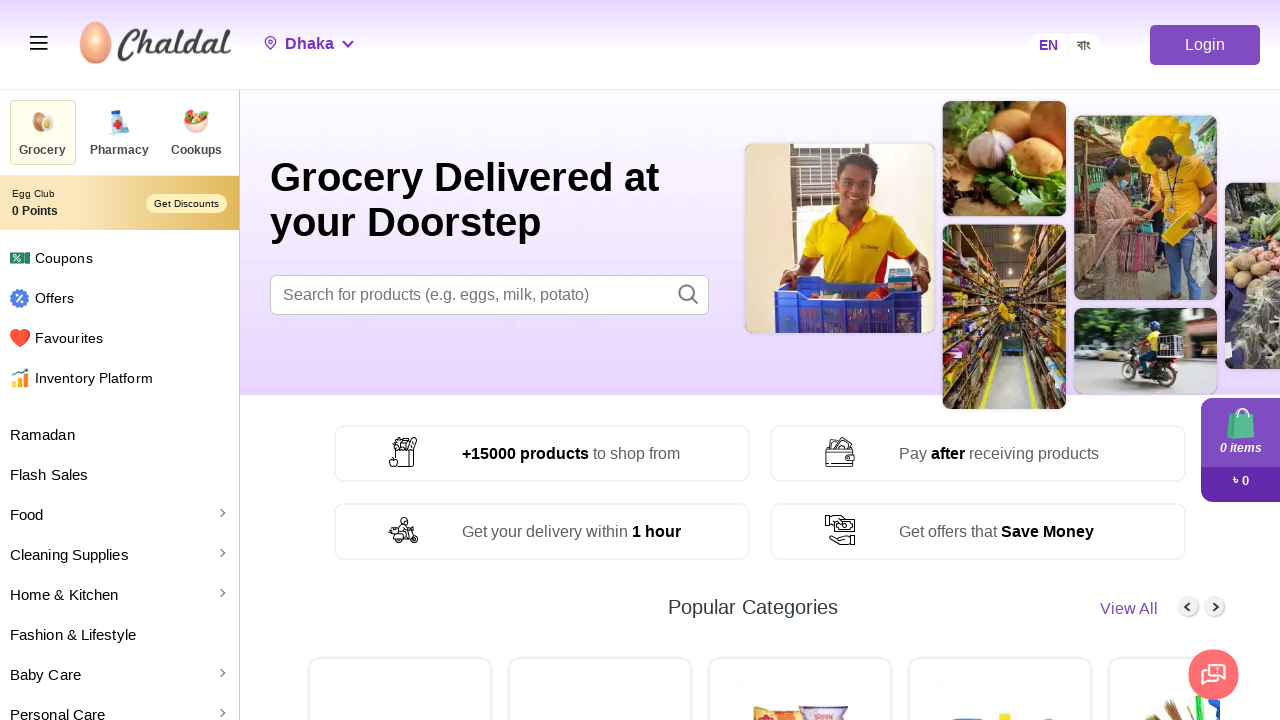